Tests keyboard event handling on an auto-complete input field by typing color names and pressing Enter to select them

Starting URL: https://demoqa.com/auto-complete

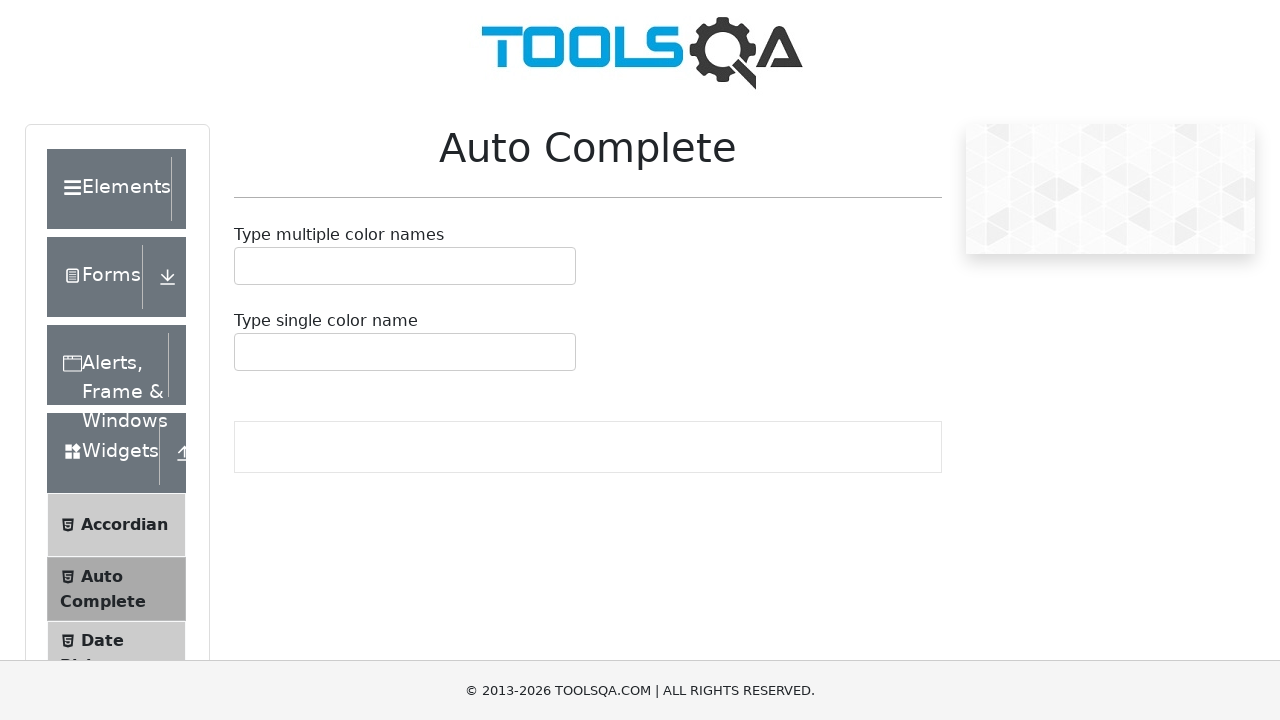

Filled auto-complete input with 'Red' on #autoCompleteMultipleInput
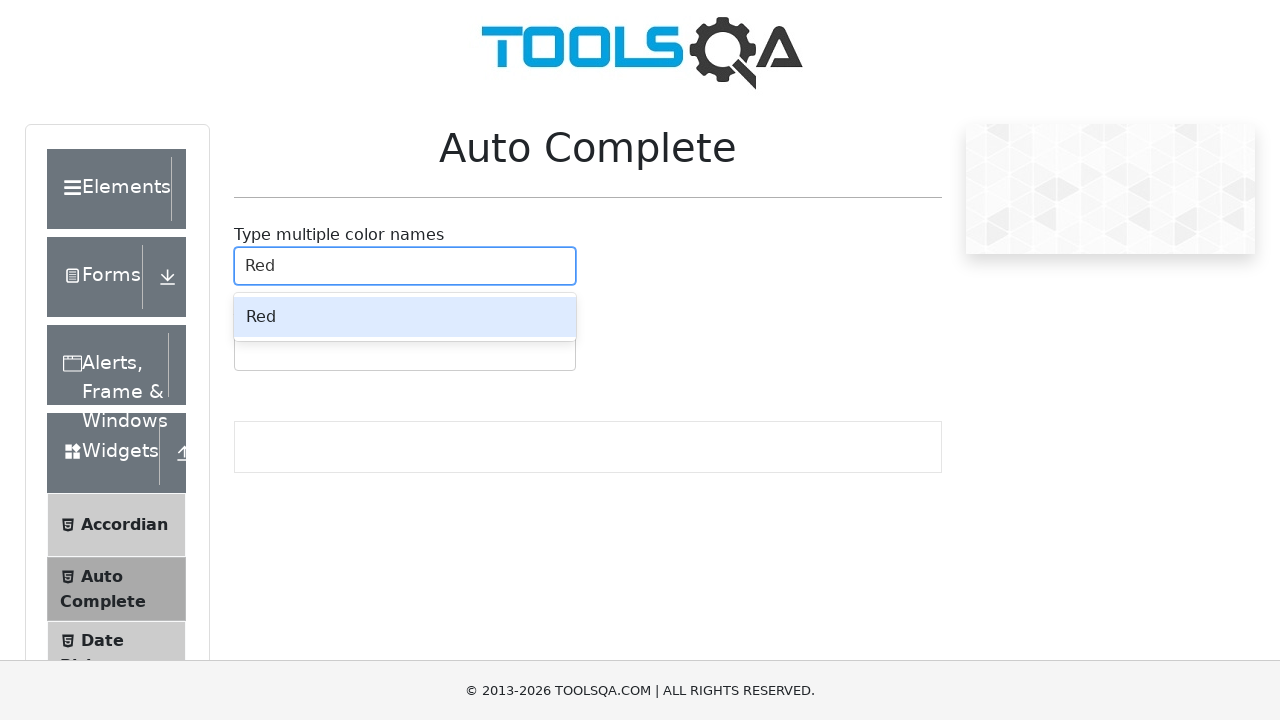

Waited for auto-complete suggestions to appear
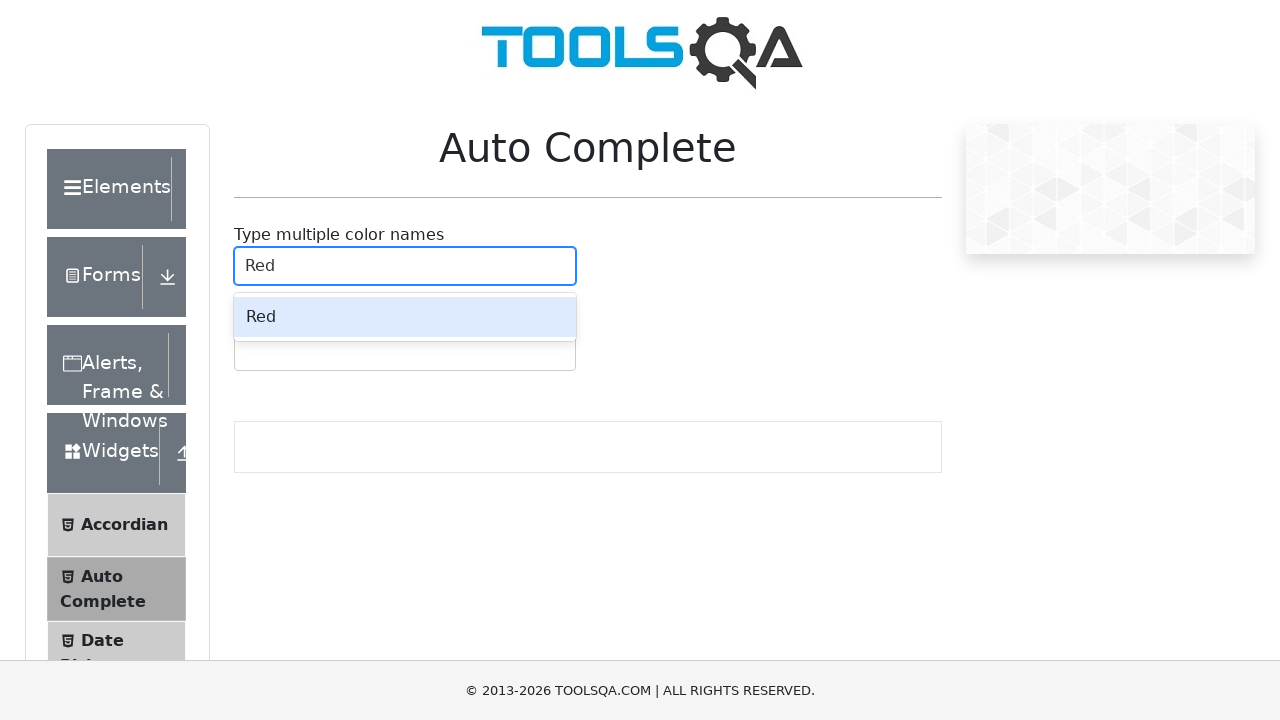

Pressed Enter to select 'Red' option
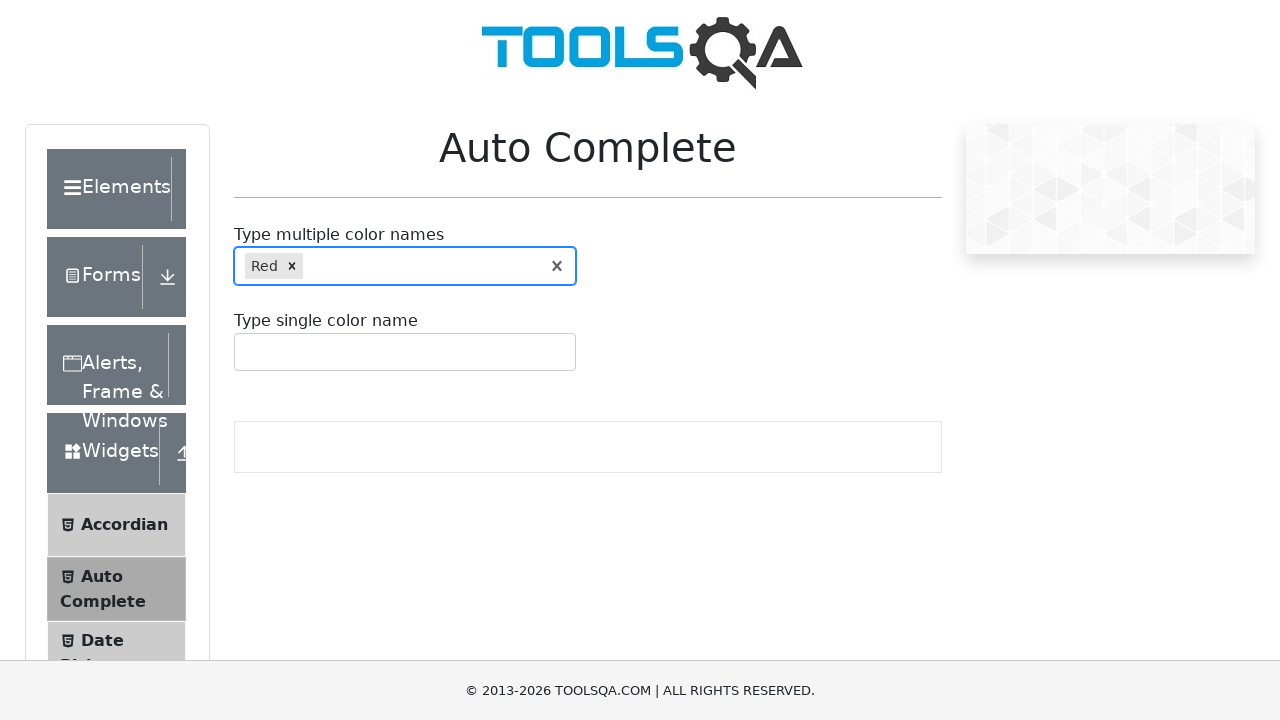

Filled auto-complete input with 'Green' on #autoCompleteMultipleInput
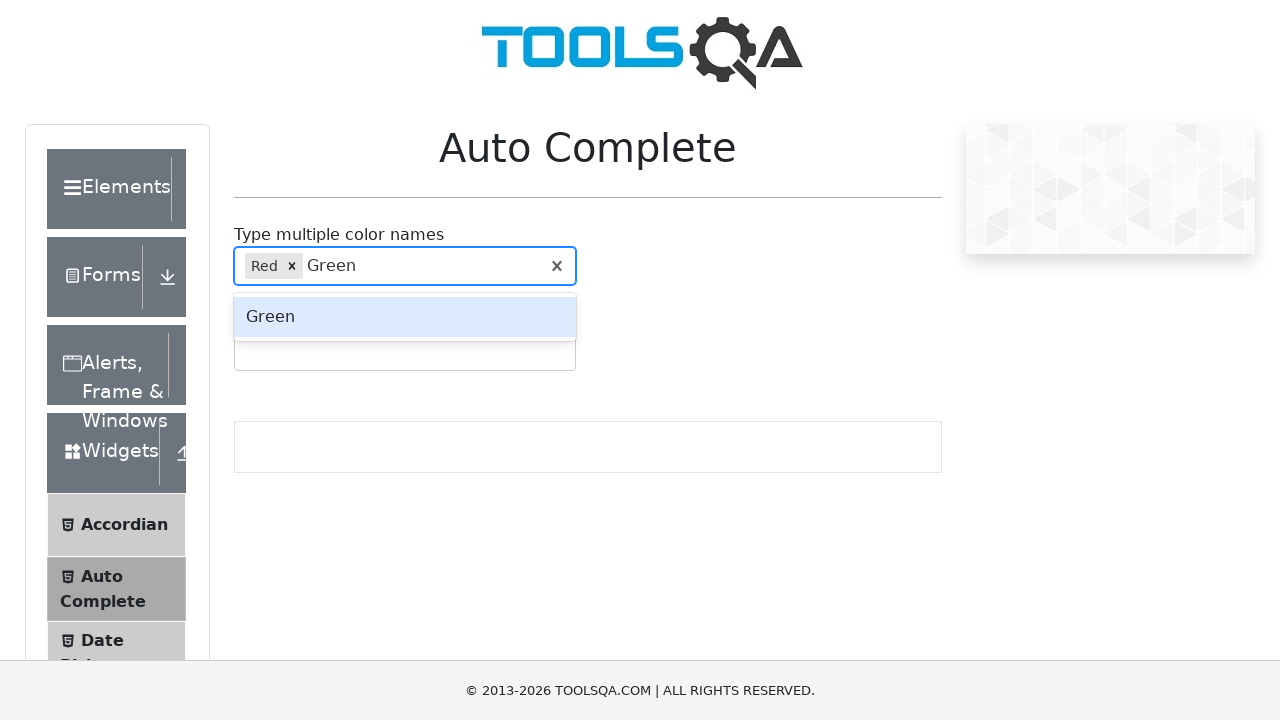

Waited for auto-complete suggestions to appear
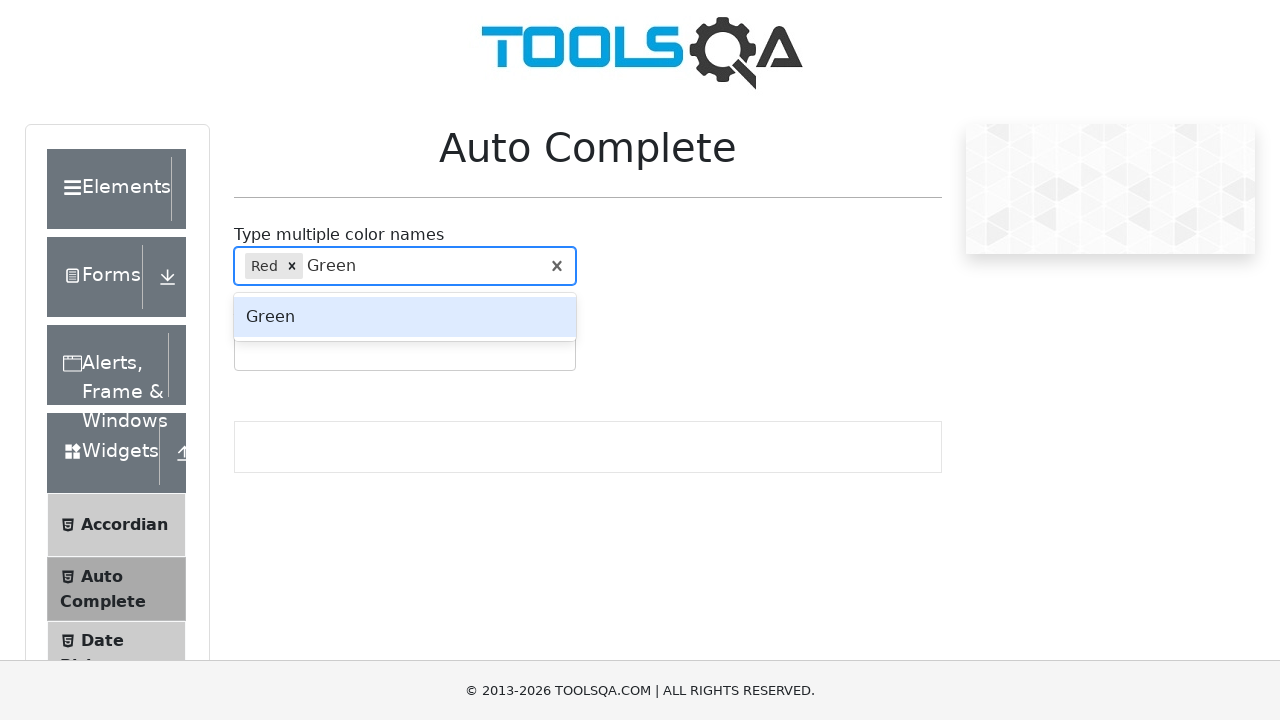

Pressed Enter to select 'Green' option
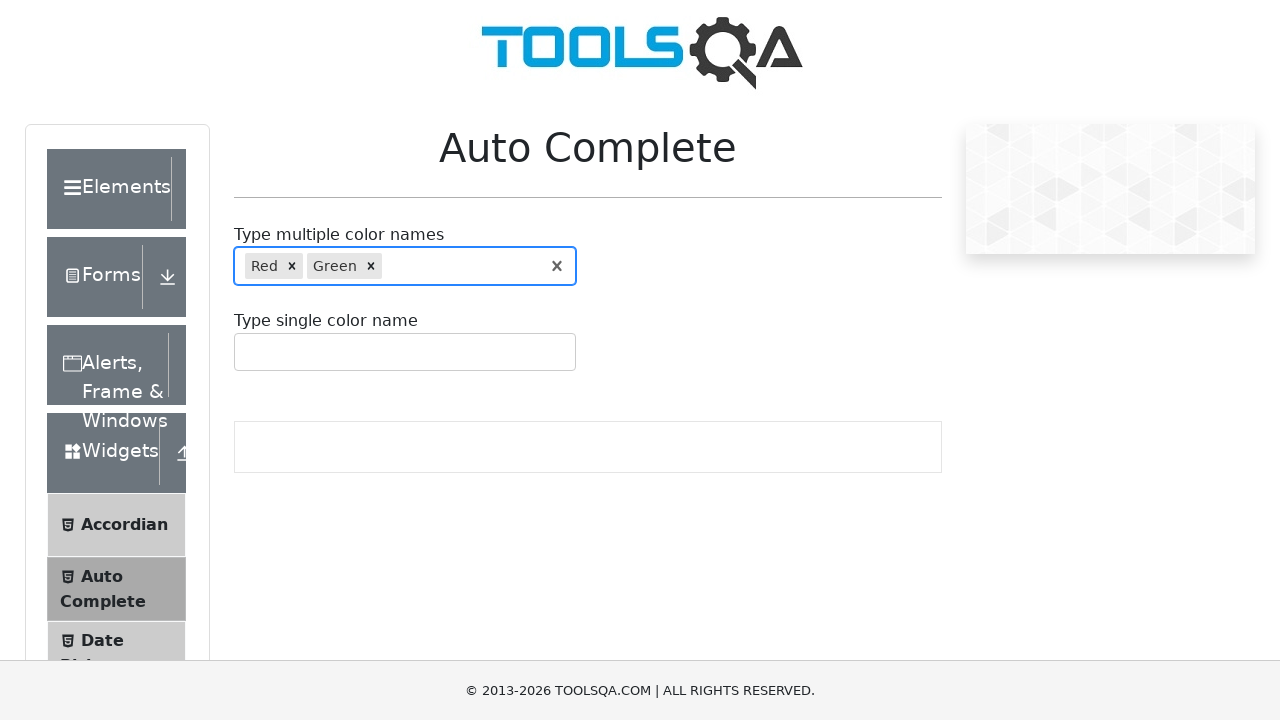

Verified 'Red' is present on the page
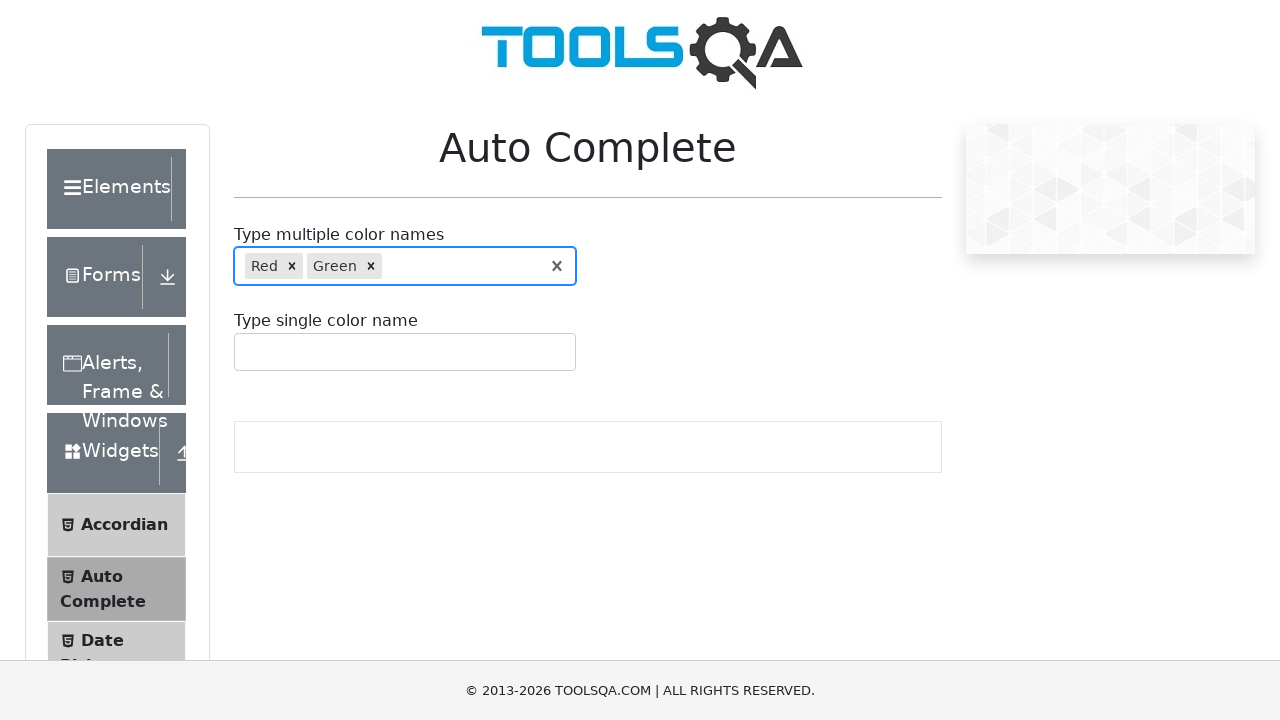

Verified 'Green' is present on the page
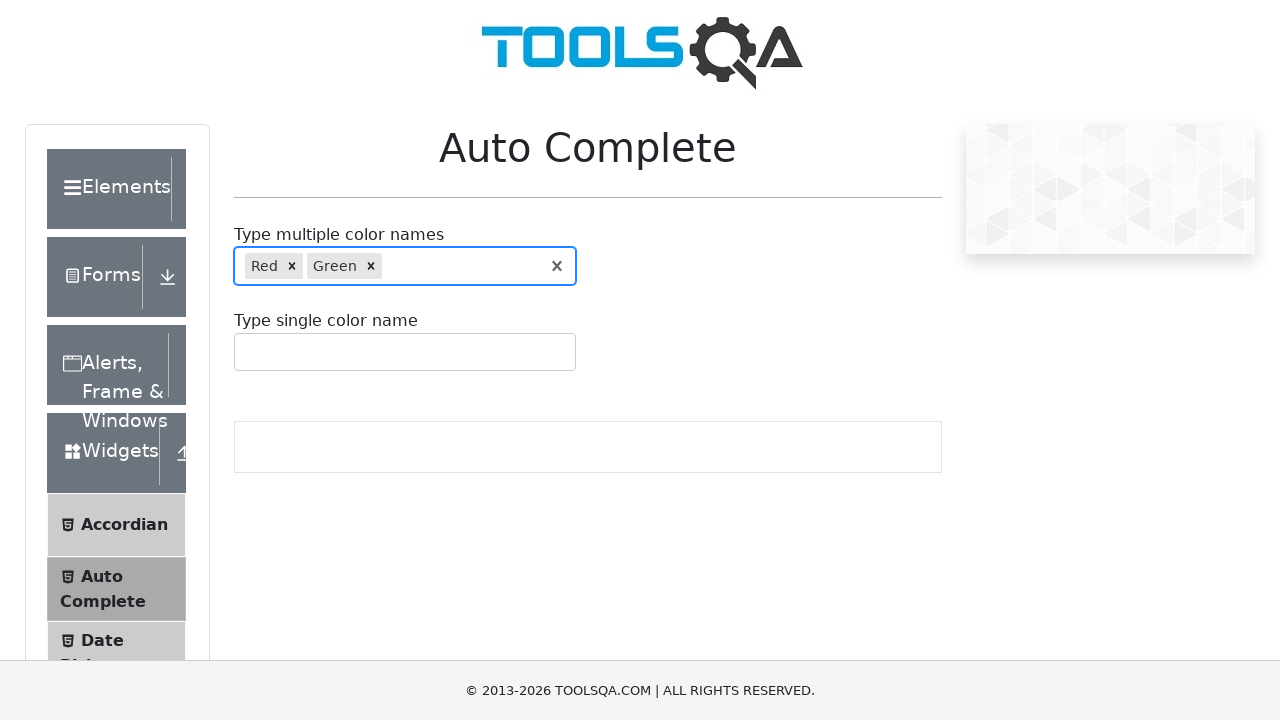

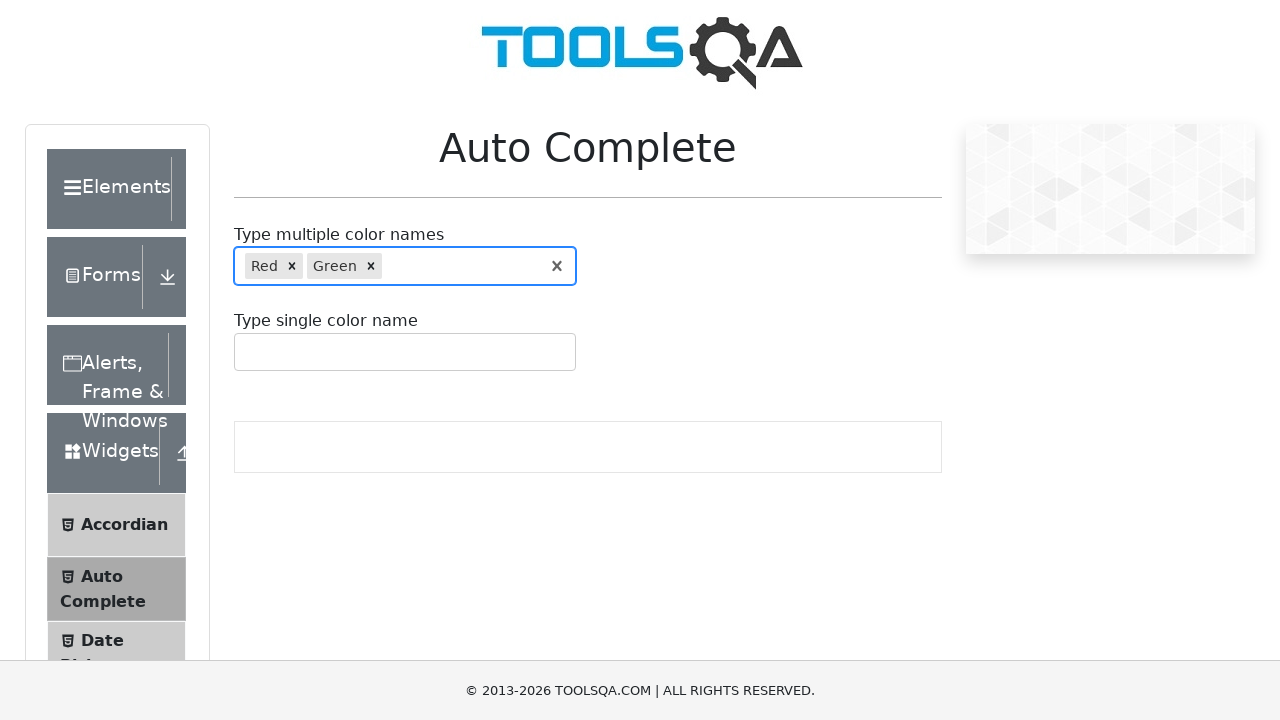